Tests alert handling functionality by interacting with different types of JavaScript alerts (alert box, confirm box, and prompt box) on a demo page

Starting URL: https://www.hyrtutorials.com/p/alertsdemo.html

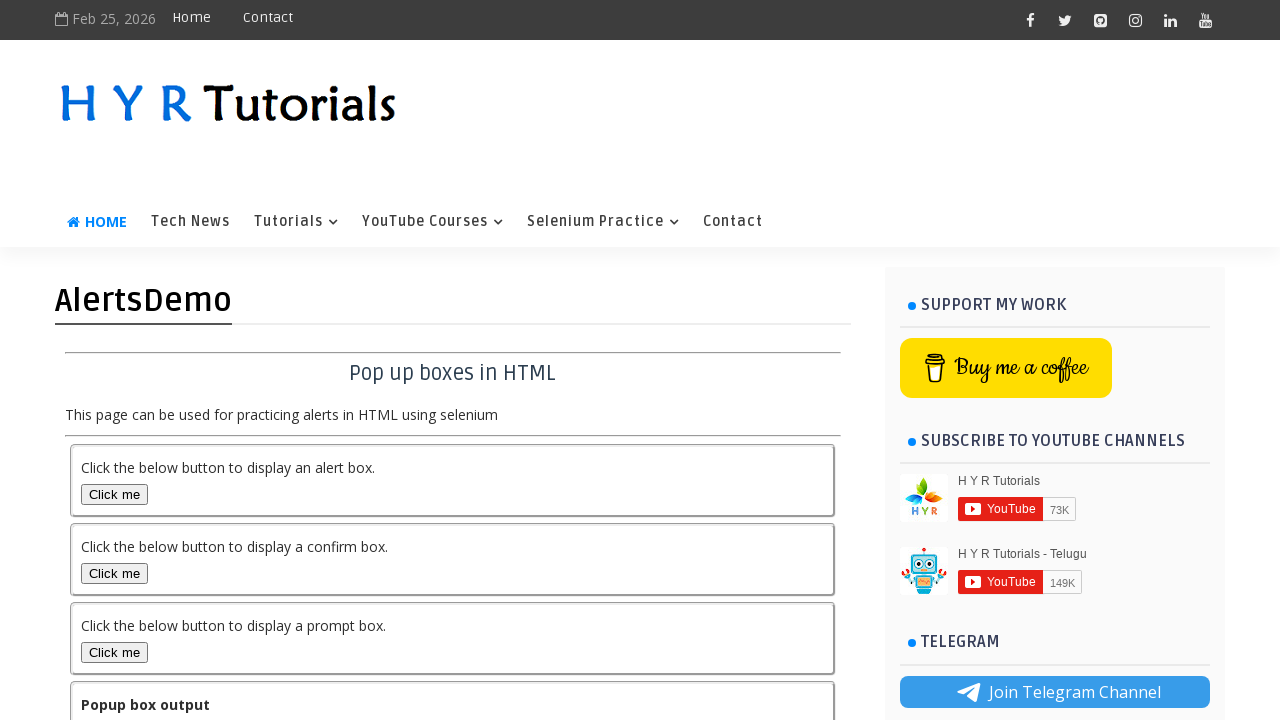

Navigated to alerts demo page
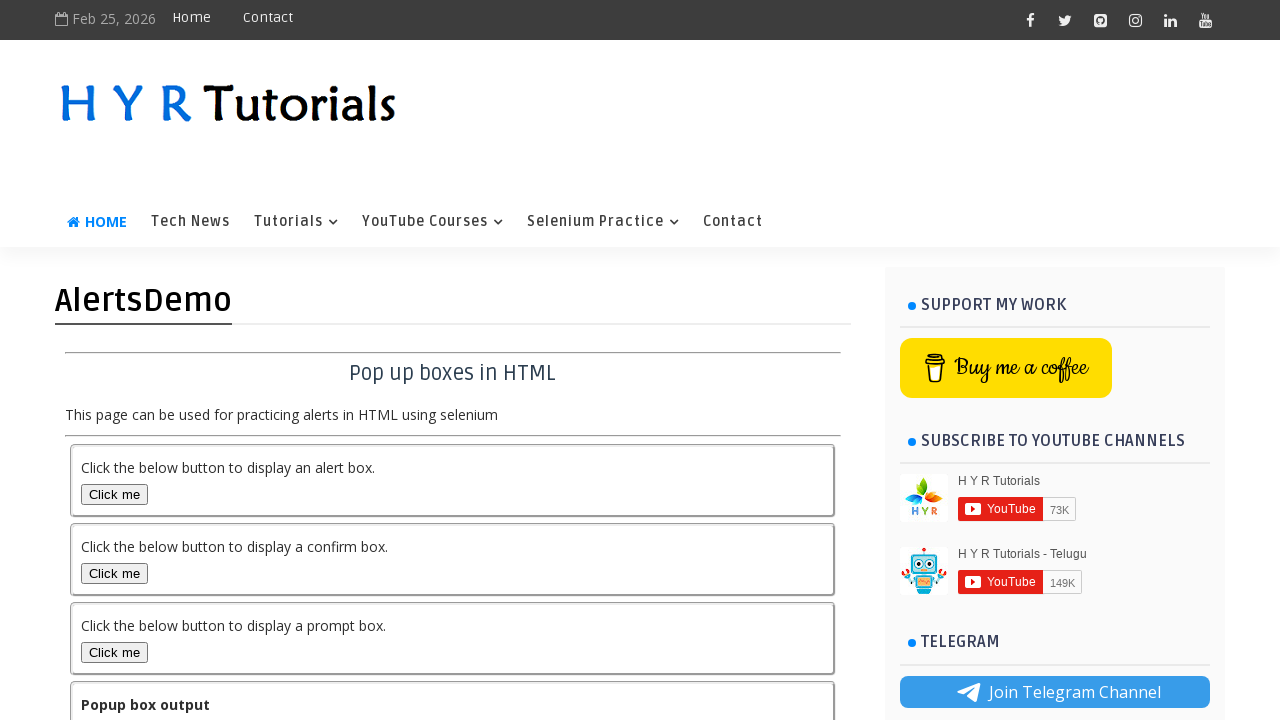

Clicked alert box button at (114, 494) on button#alertBox
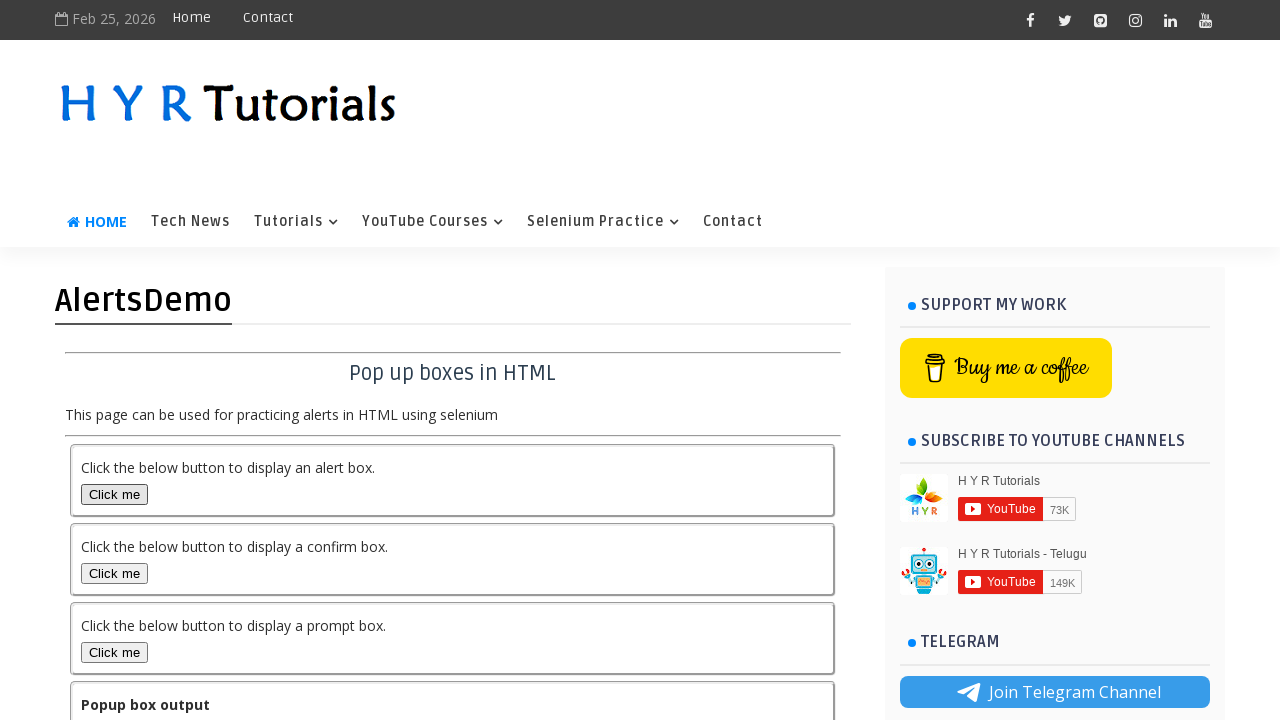

Set up dialog handler to accept alerts
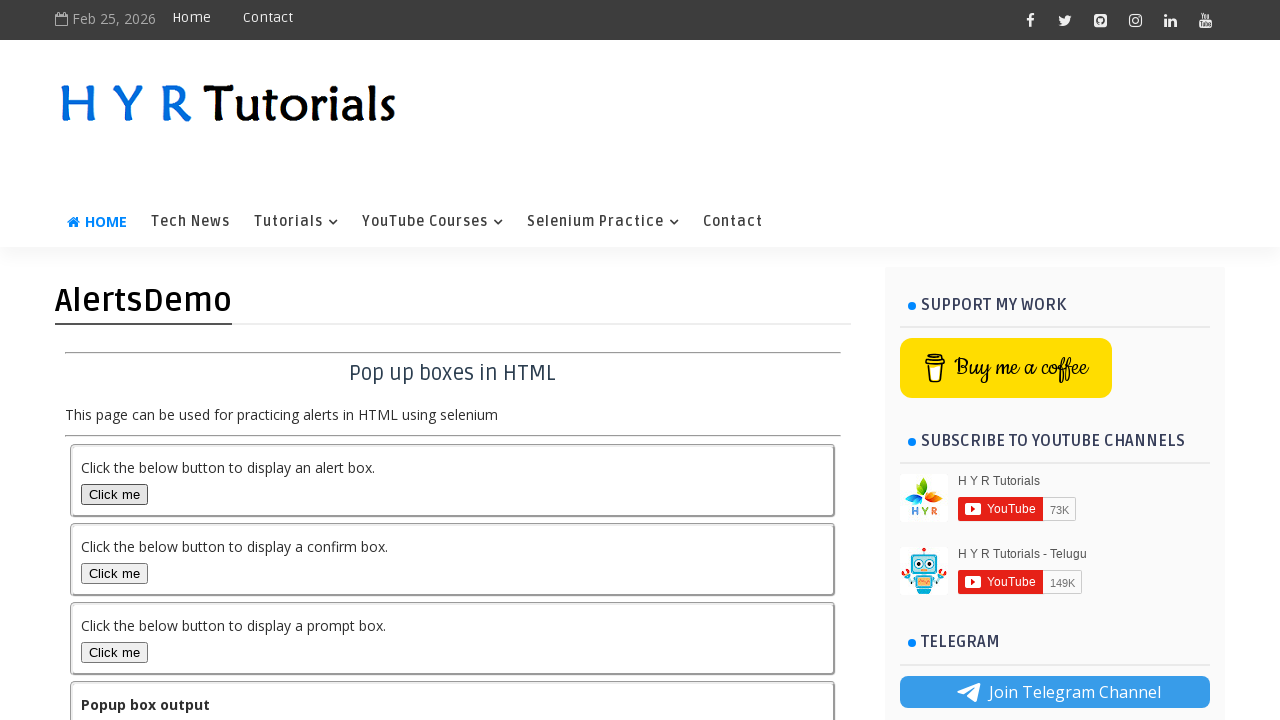

Waited for alert dialog to be handled
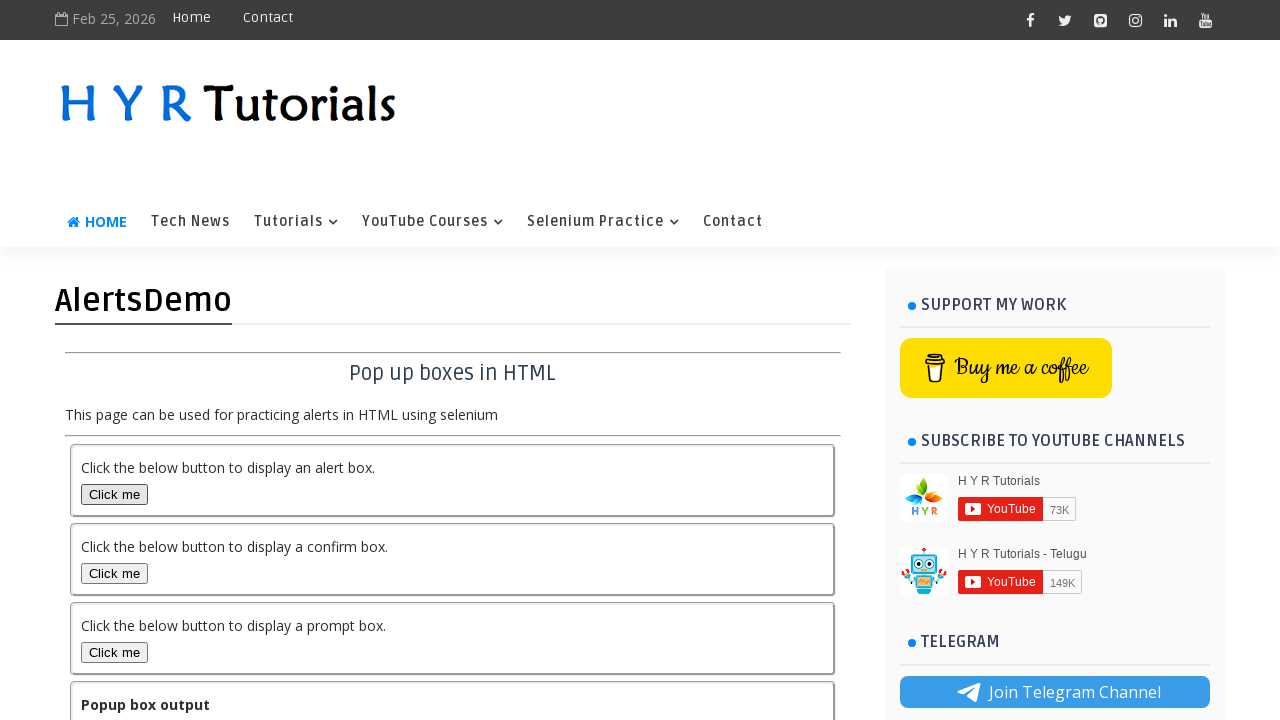

Clicked confirm box button at (114, 573) on button#confirmBox
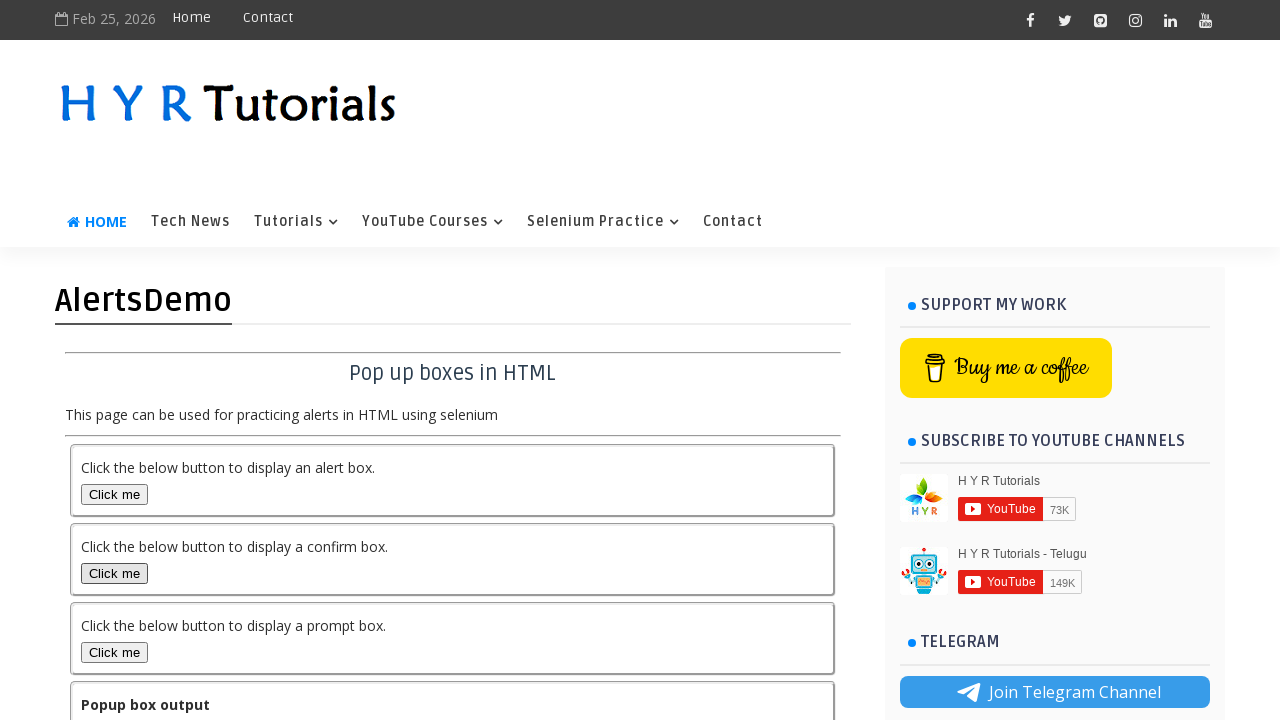

Waited for confirm dialog to be handled
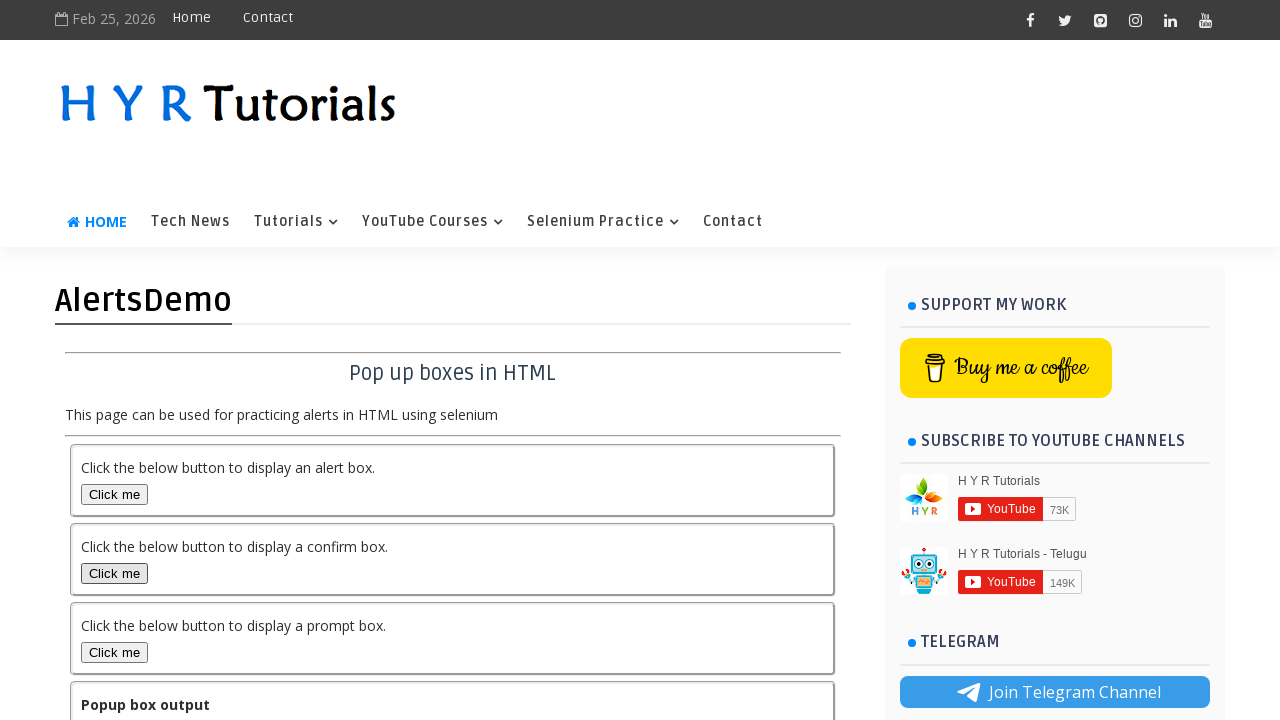

Clicked prompt box button at (114, 652) on button#promptBox
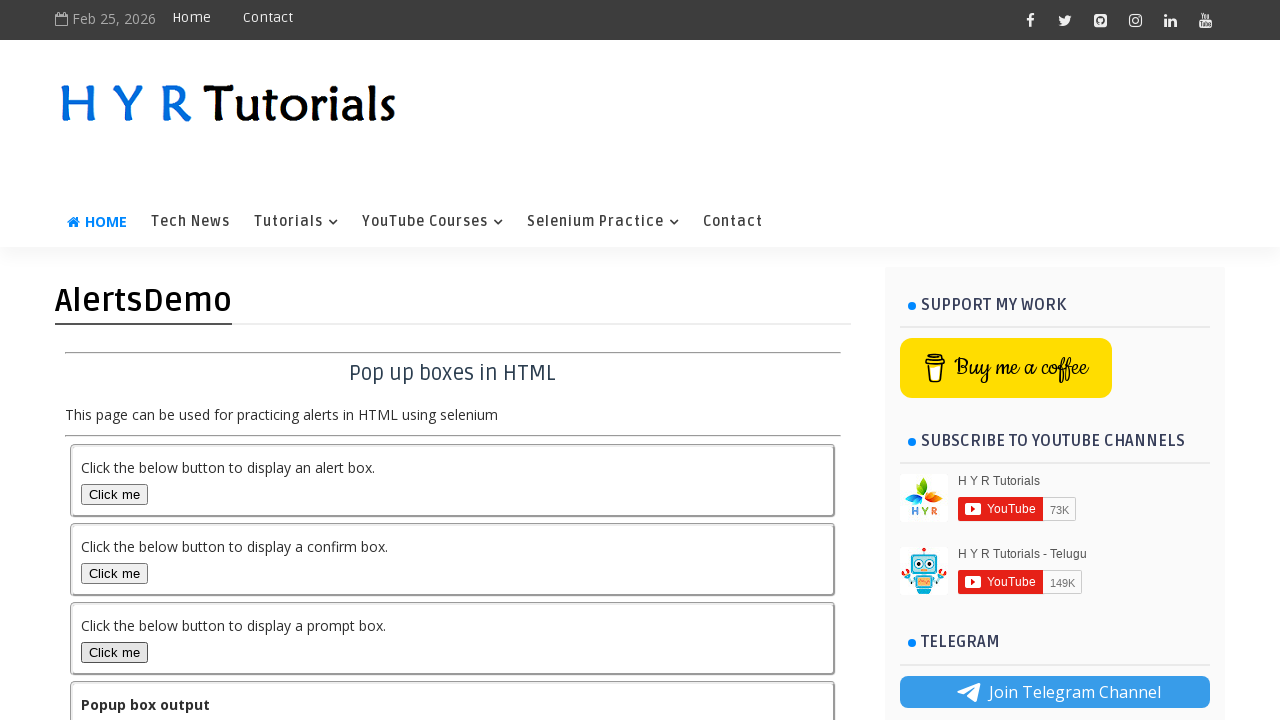

Set up dialog handler to dismiss prompt
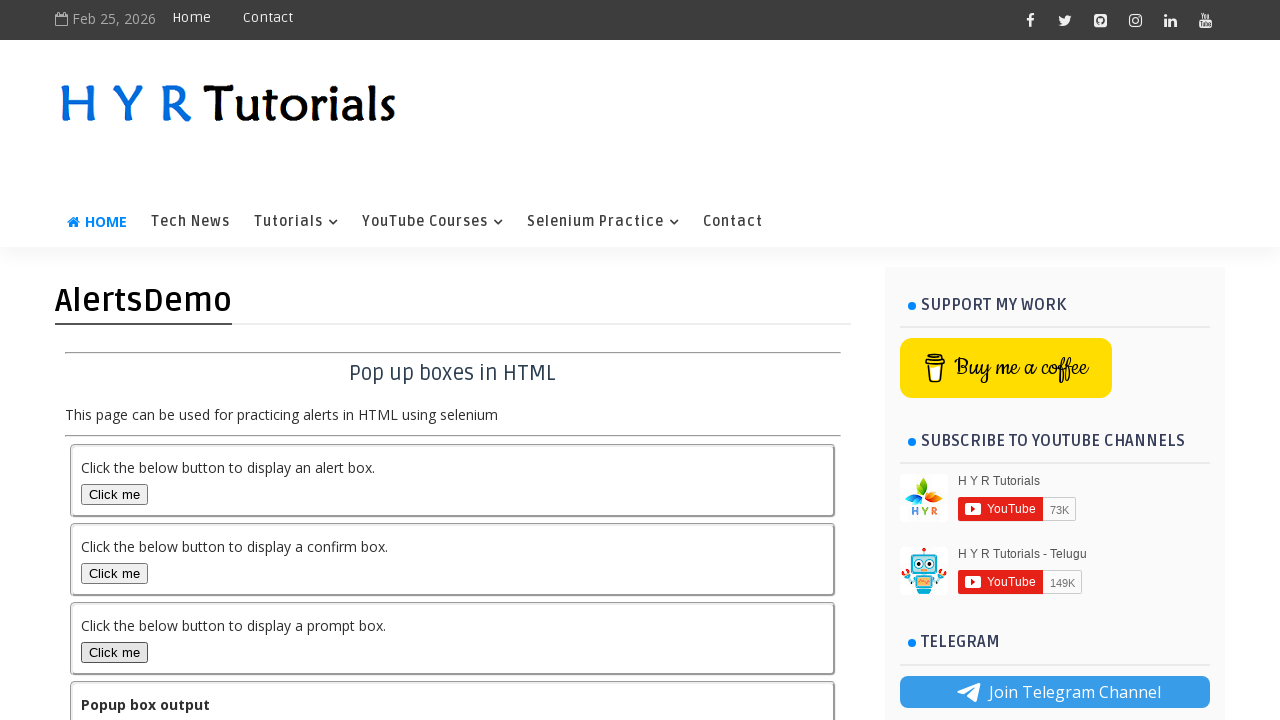

Waited for prompt dialog to be dismissed
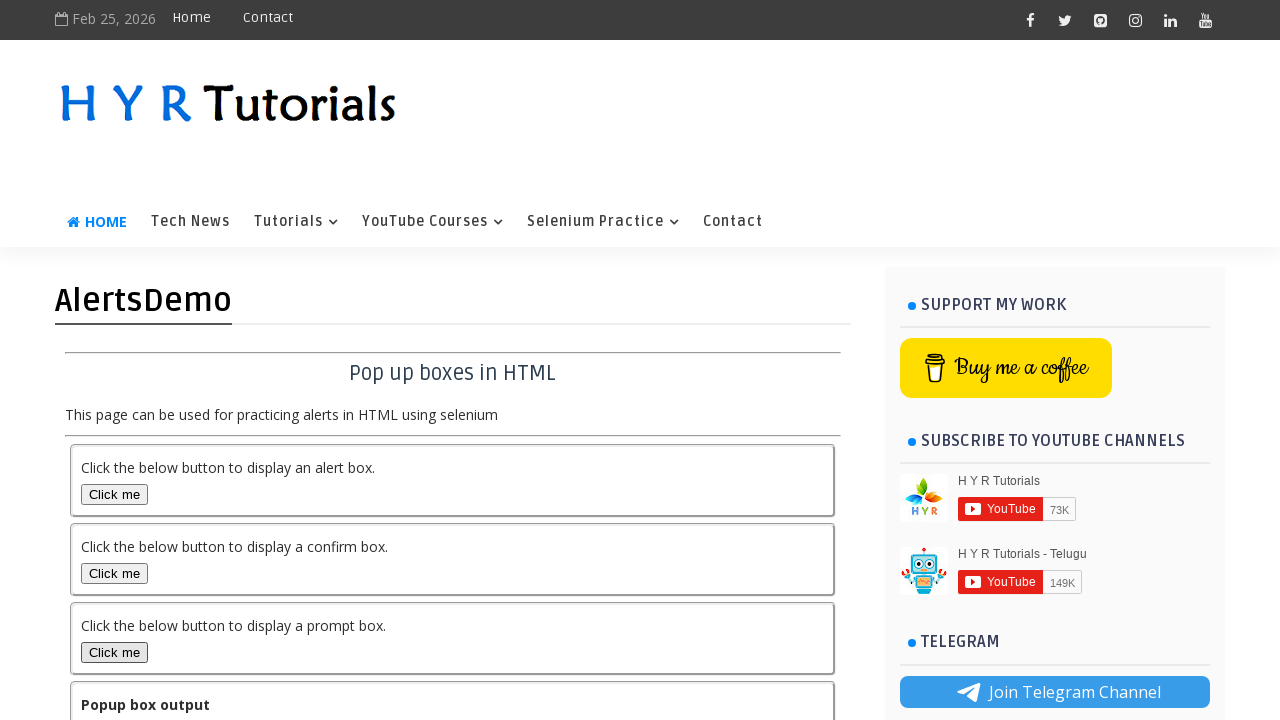

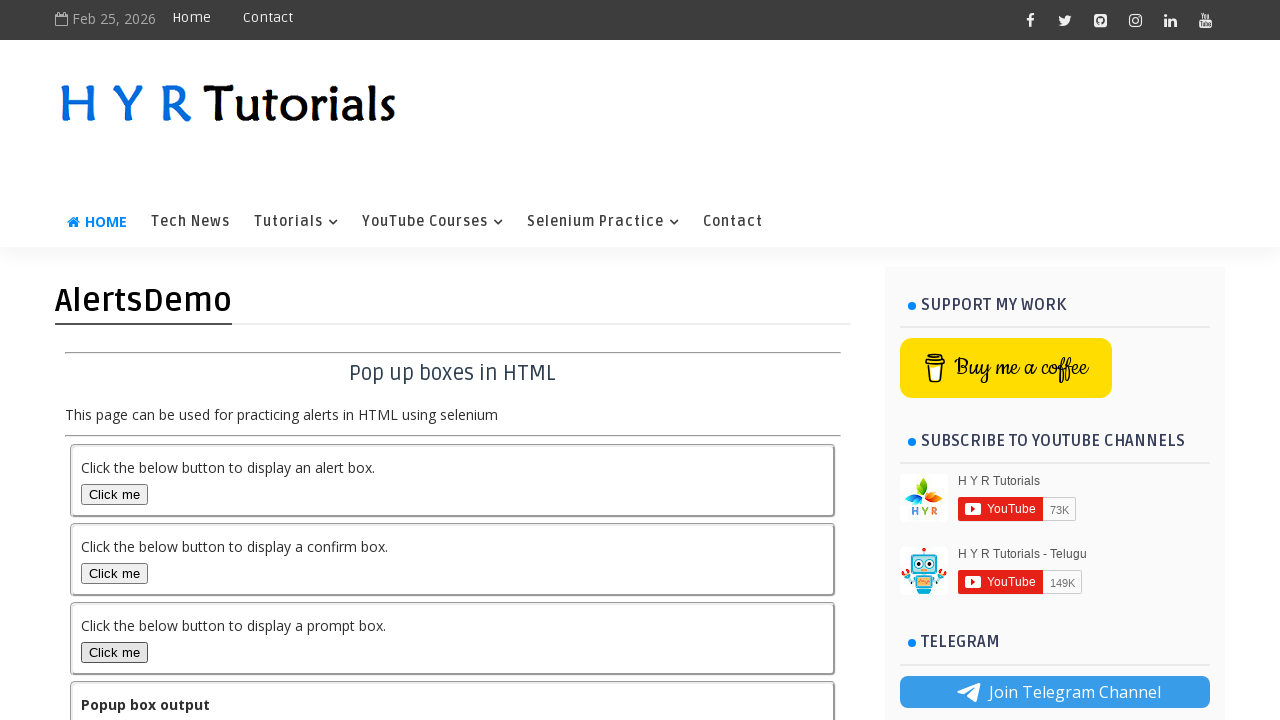